Navigates to an automation practice page and interacts with a table element to verify its structure including rows and columns

Starting URL: https://rahulshettyacademy.com/AutomationPractice/

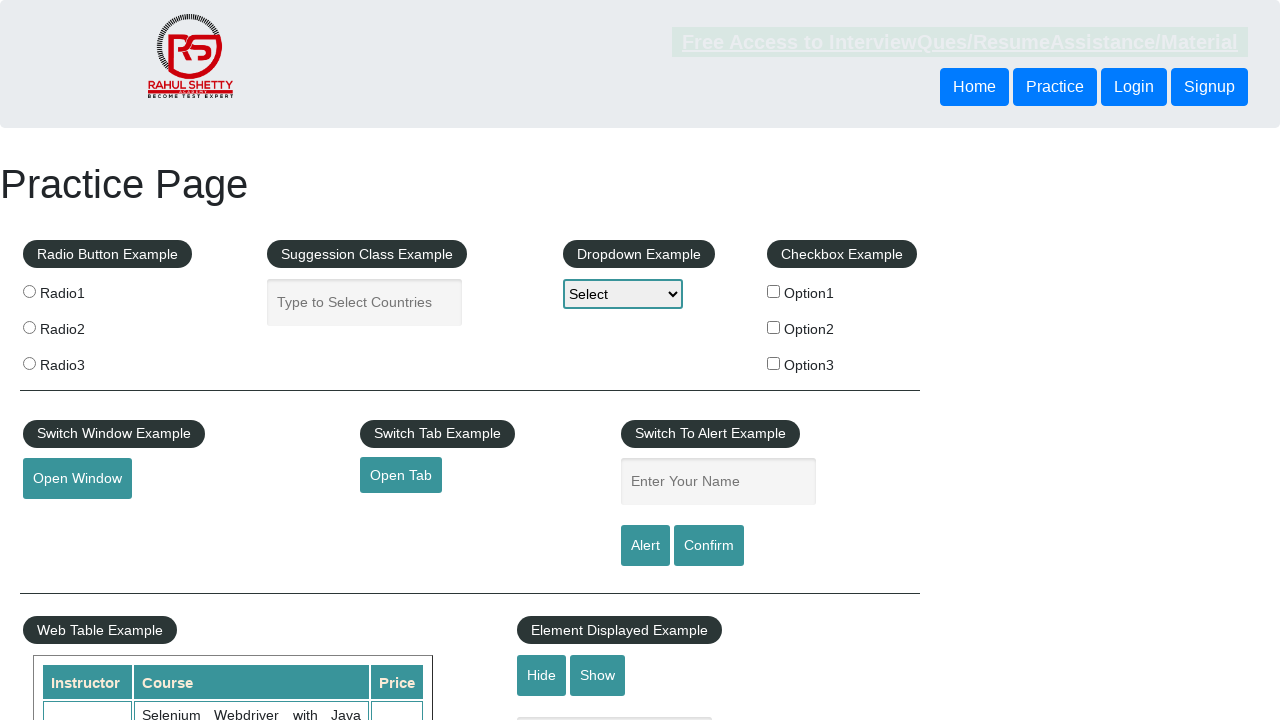

Waited for table element to be visible
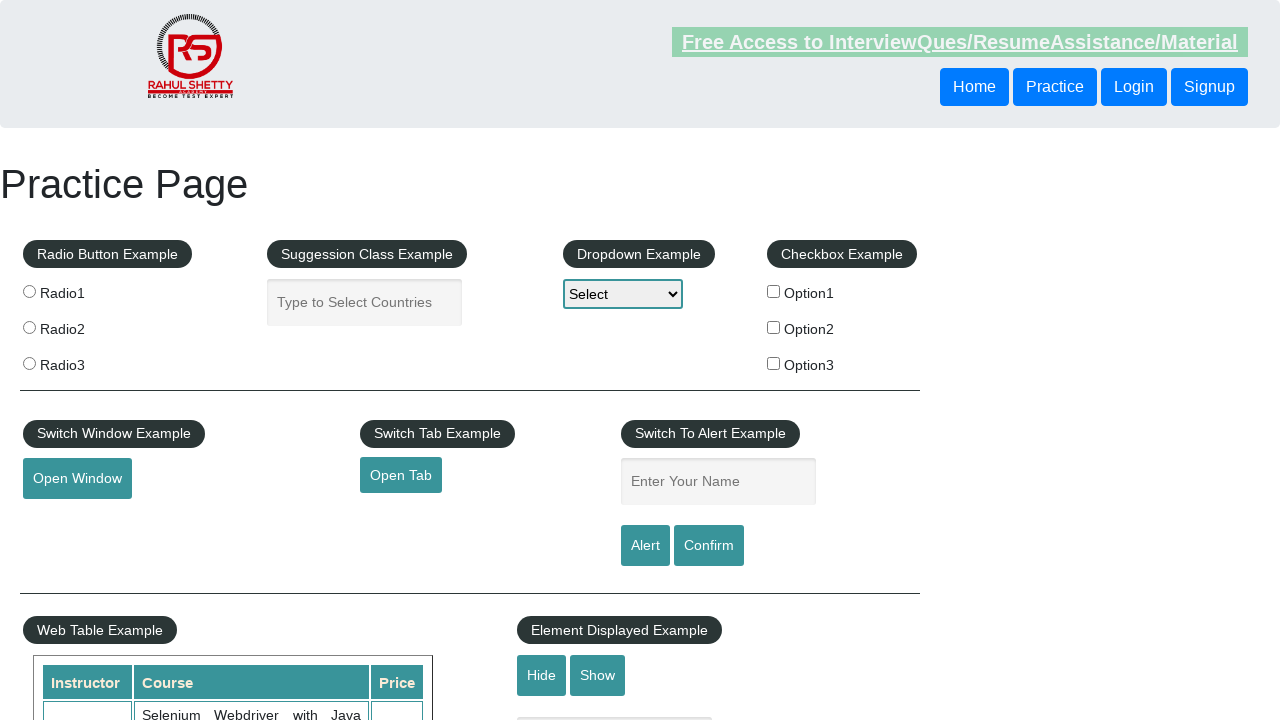

Located the table element with class 'table-display'
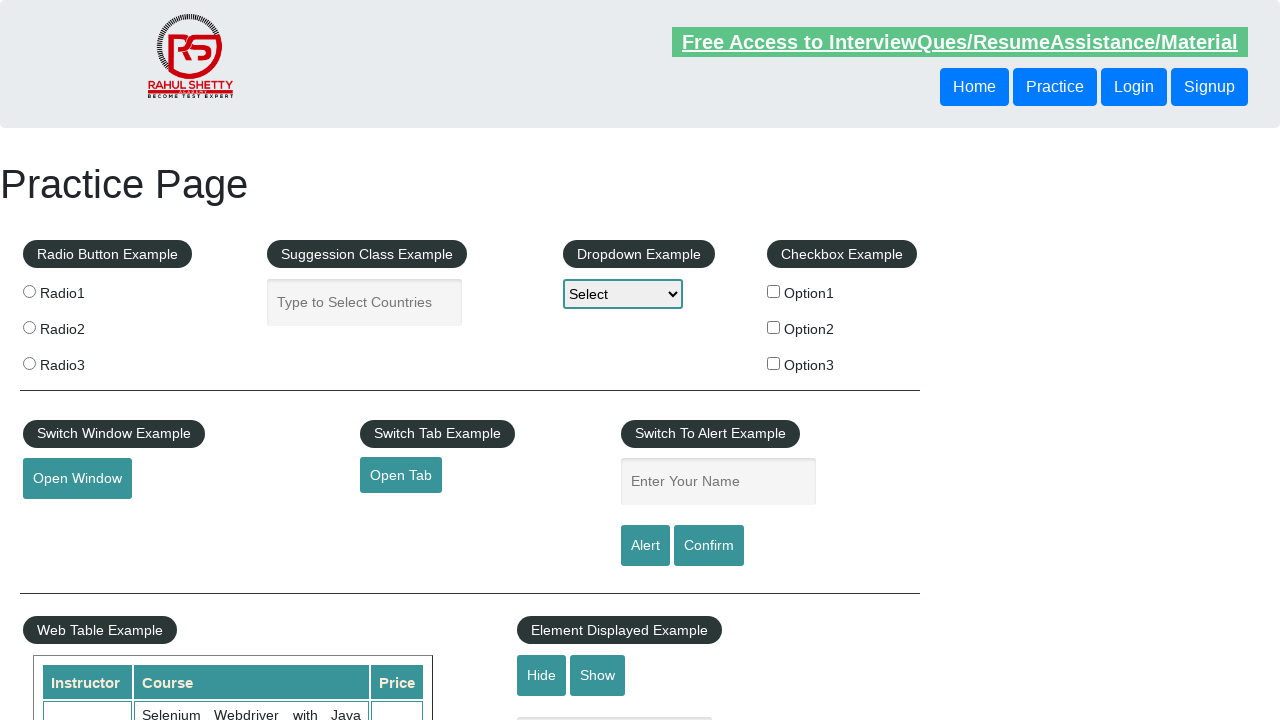

Located all table rows
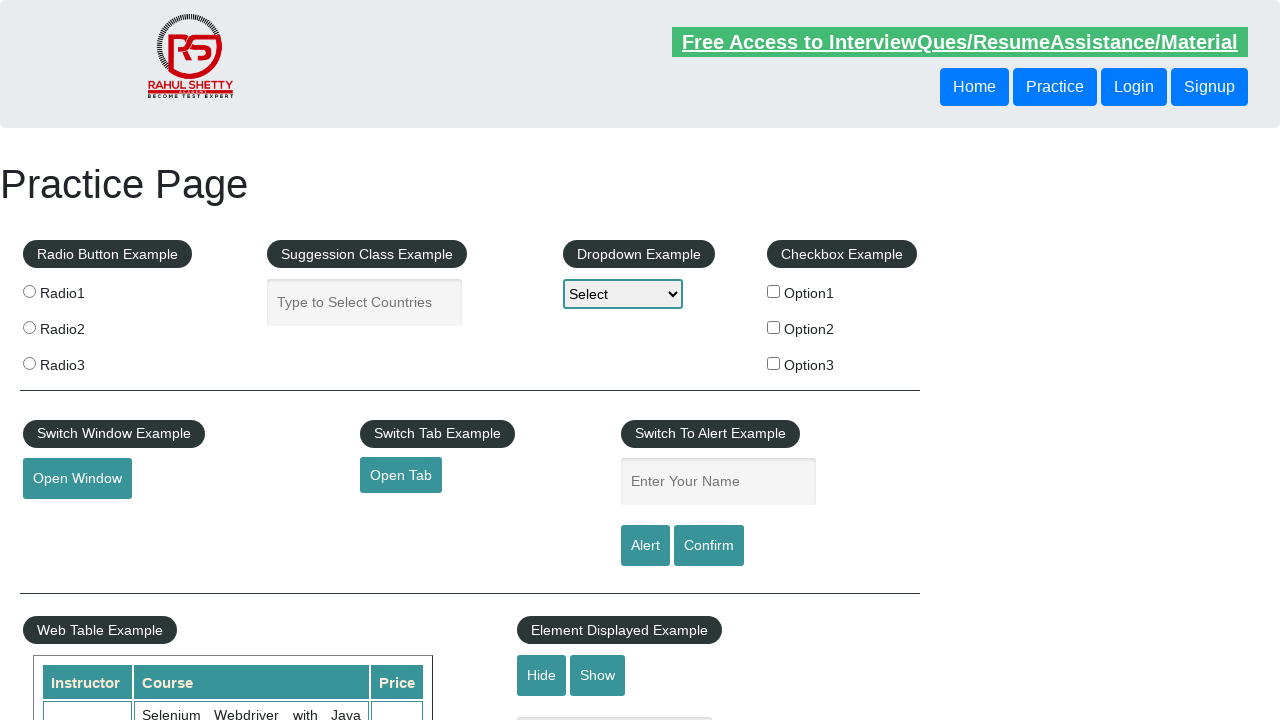

Retrieved table row count: 11
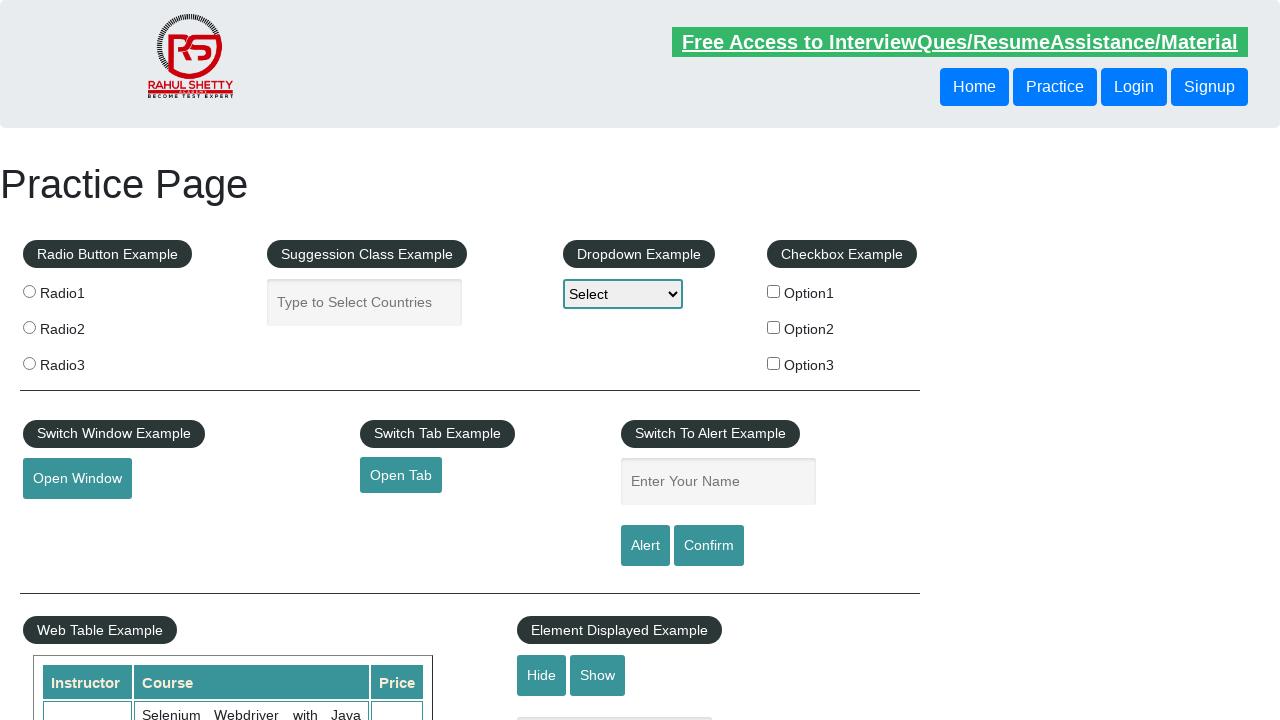

Located all header columns in the first row
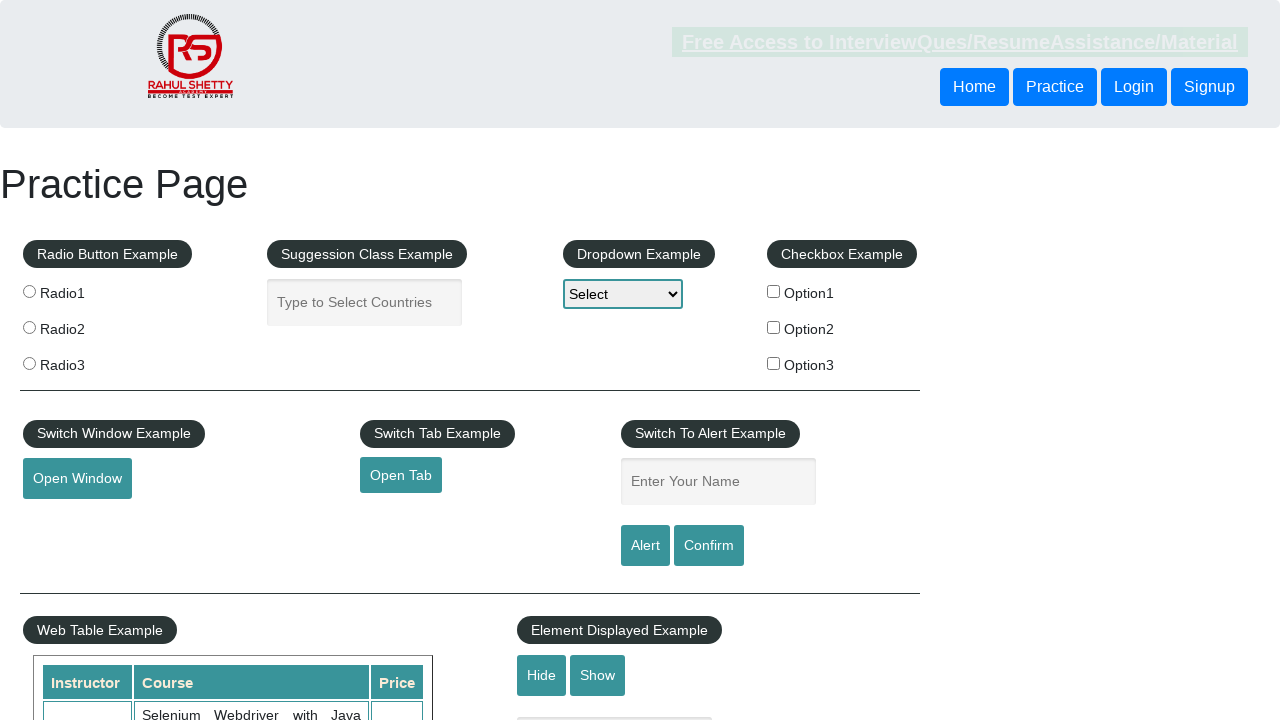

Retrieved table column count: 3
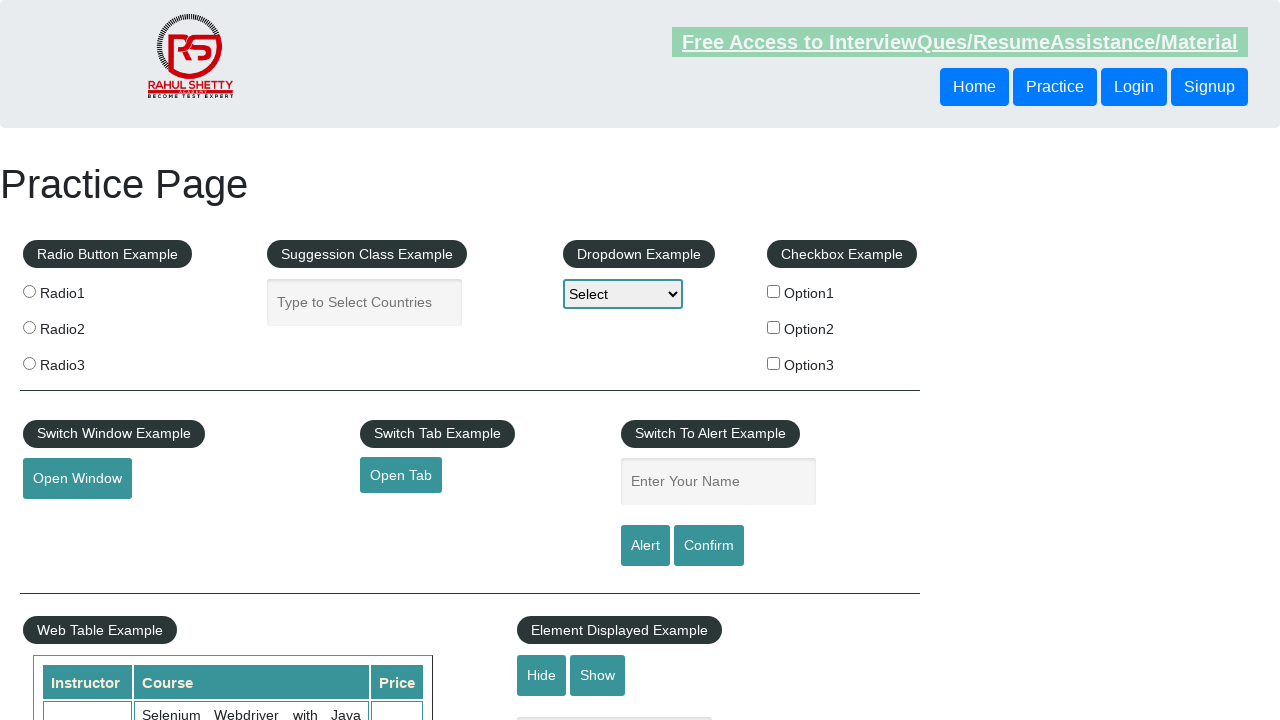

Located all cells in the second data row (row index 2)
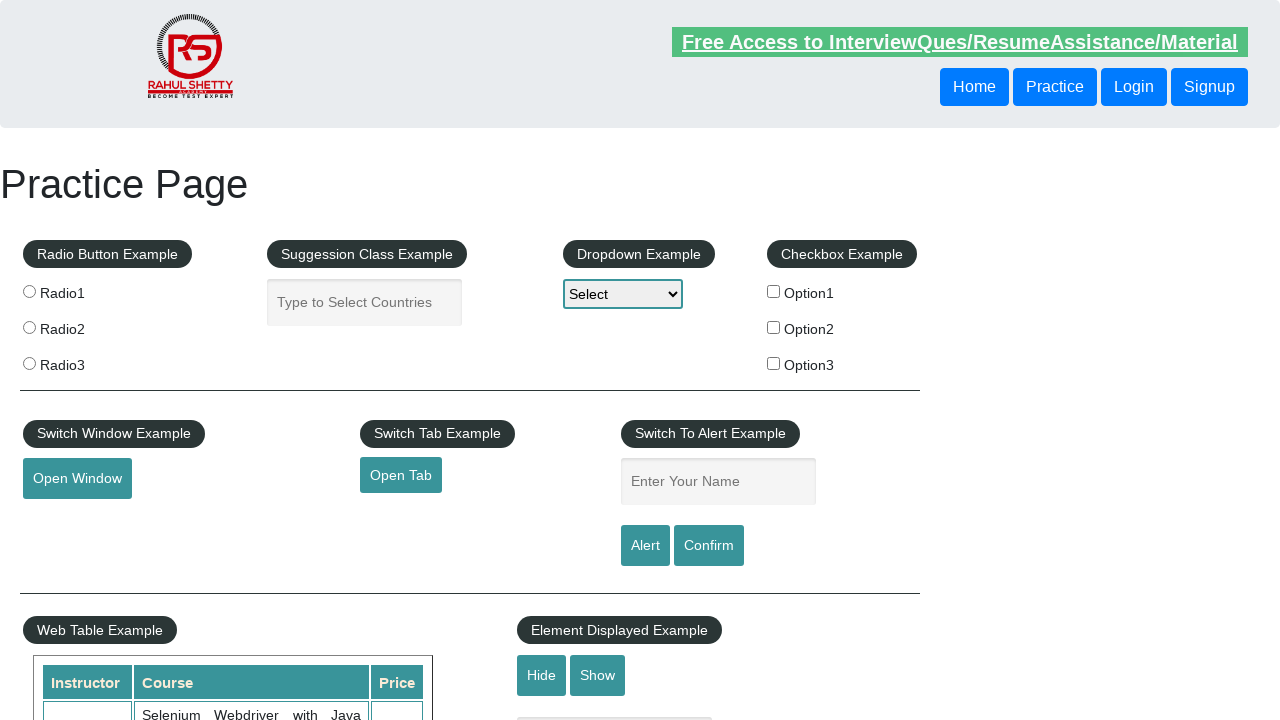

Retrieved text from first cell of second data row: 'Rahul Shetty'
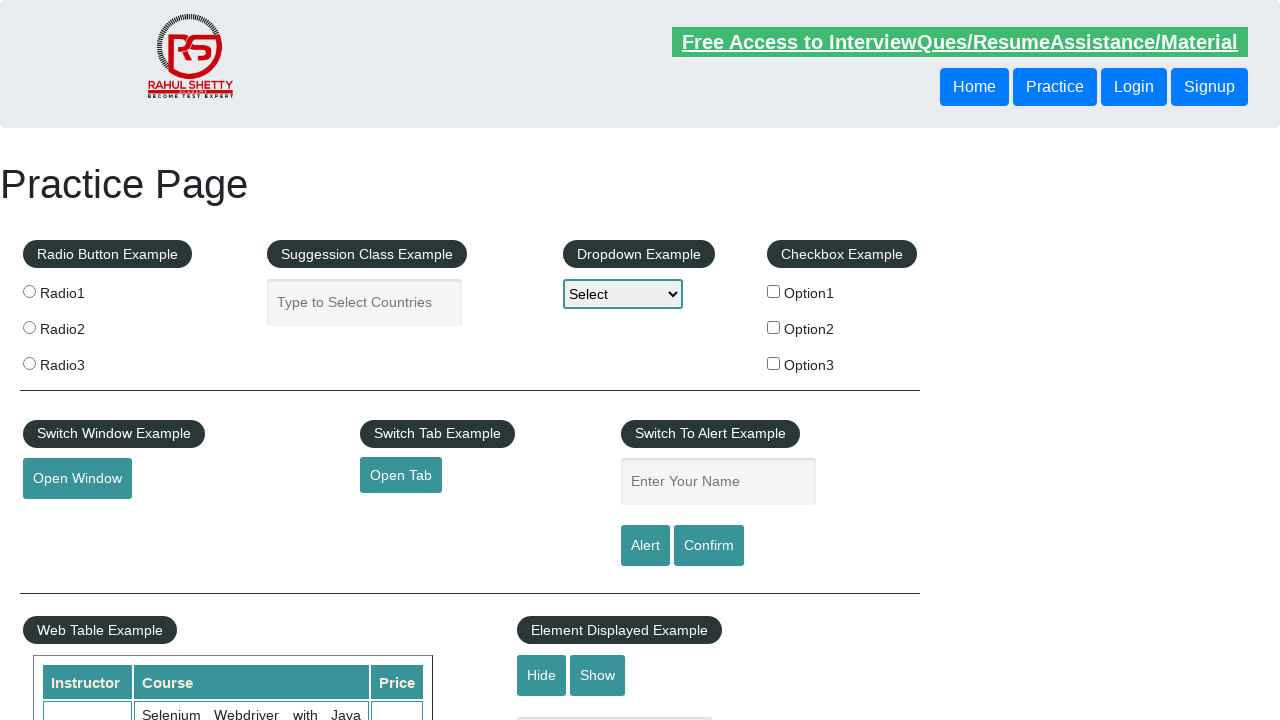

Retrieved text from second cell of second data row: 'Learn SQL in Practical + Database Testing from Scratch'
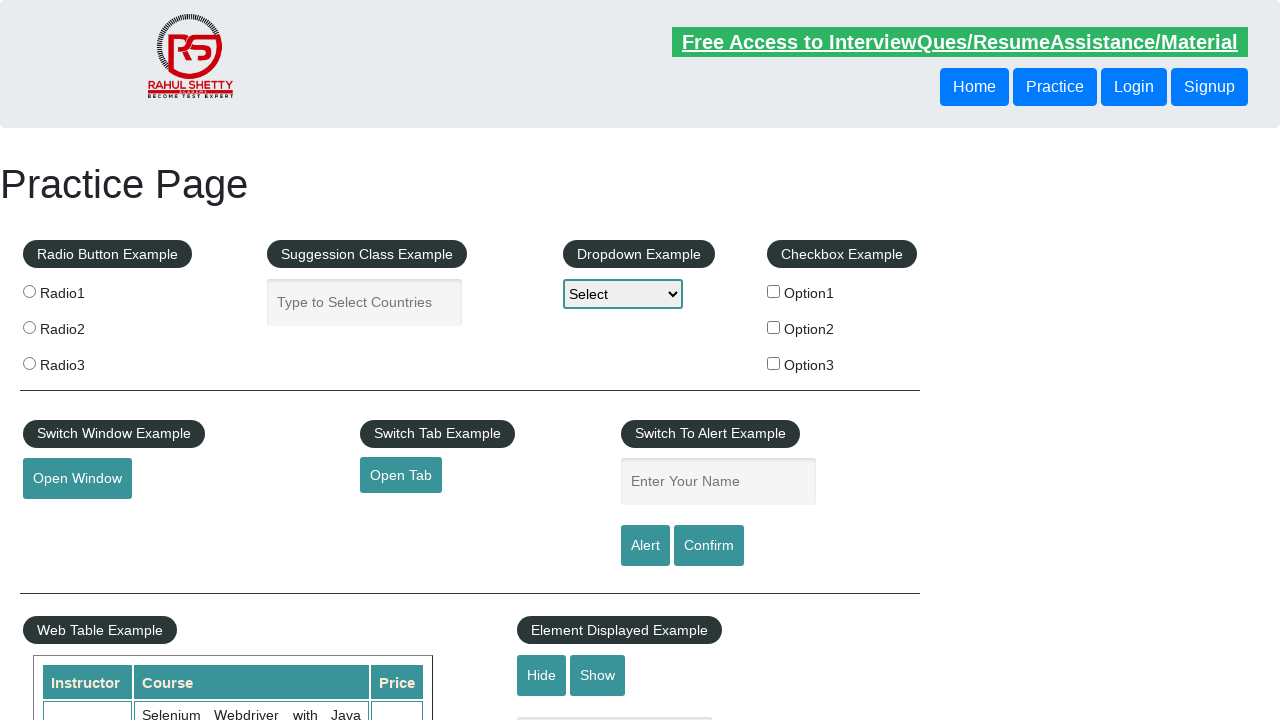

Retrieved text from third cell of second data row: '25'
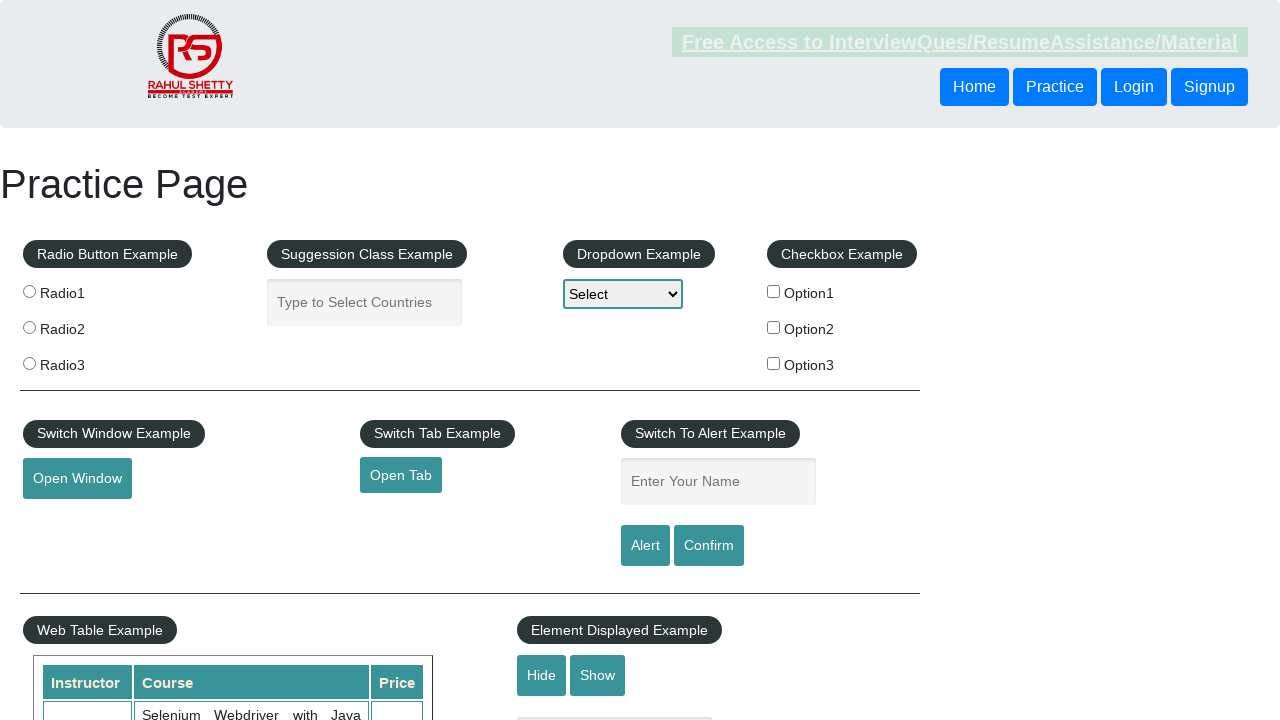

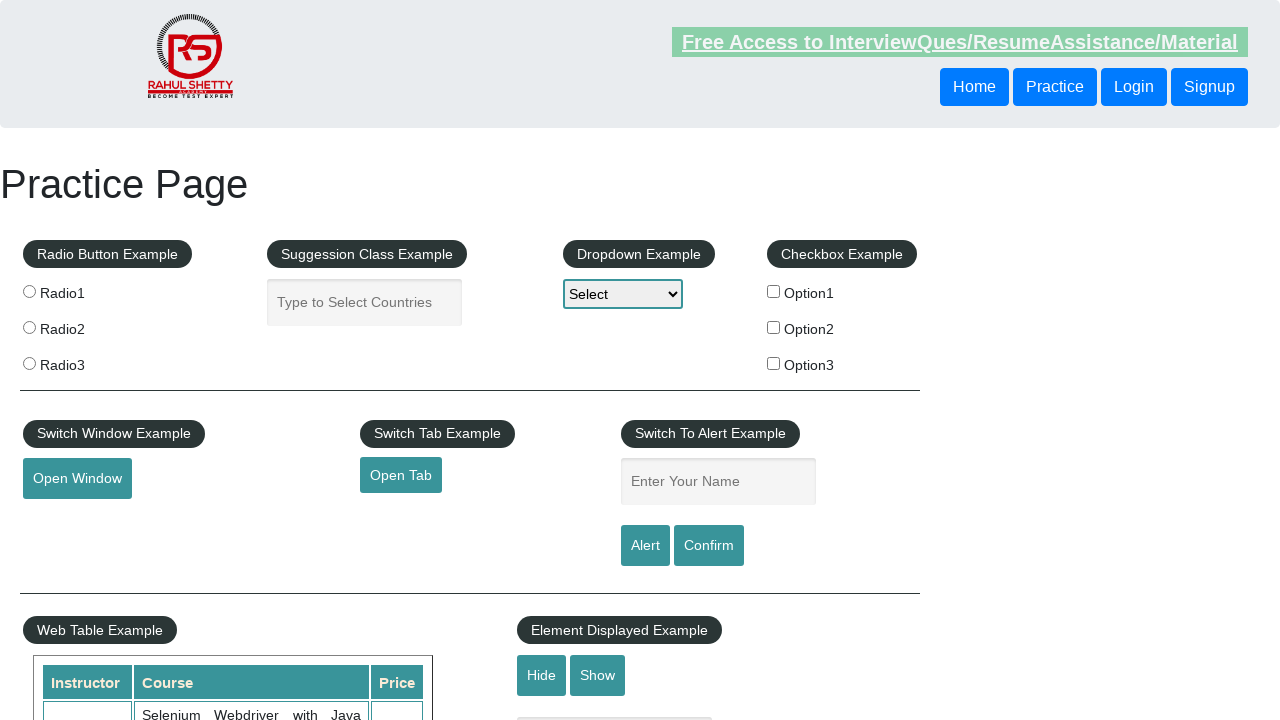